Tests the comment input functionality on the Sauce Labs guinea pig test page by filling a comment field, submitting it, and verifying the submitted comment appears

Starting URL: https://saucelabs.com/test/guinea-pig

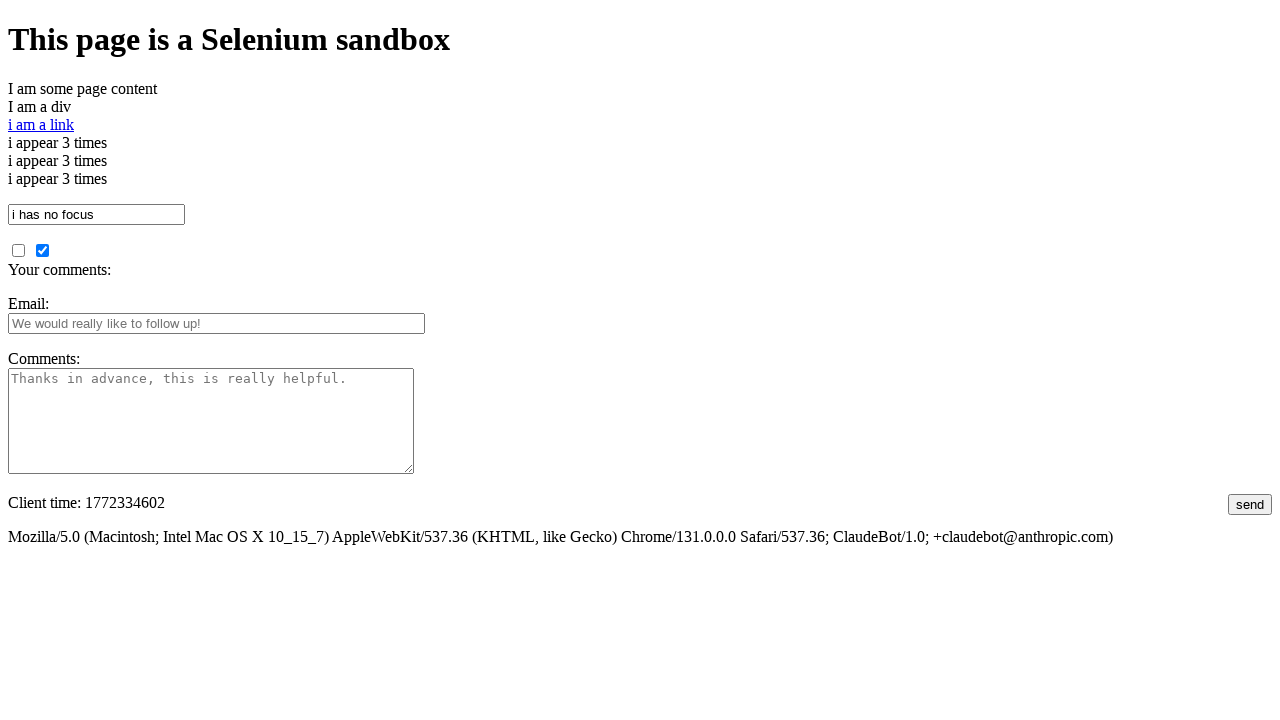

Filled comment field with test UUID on #comments
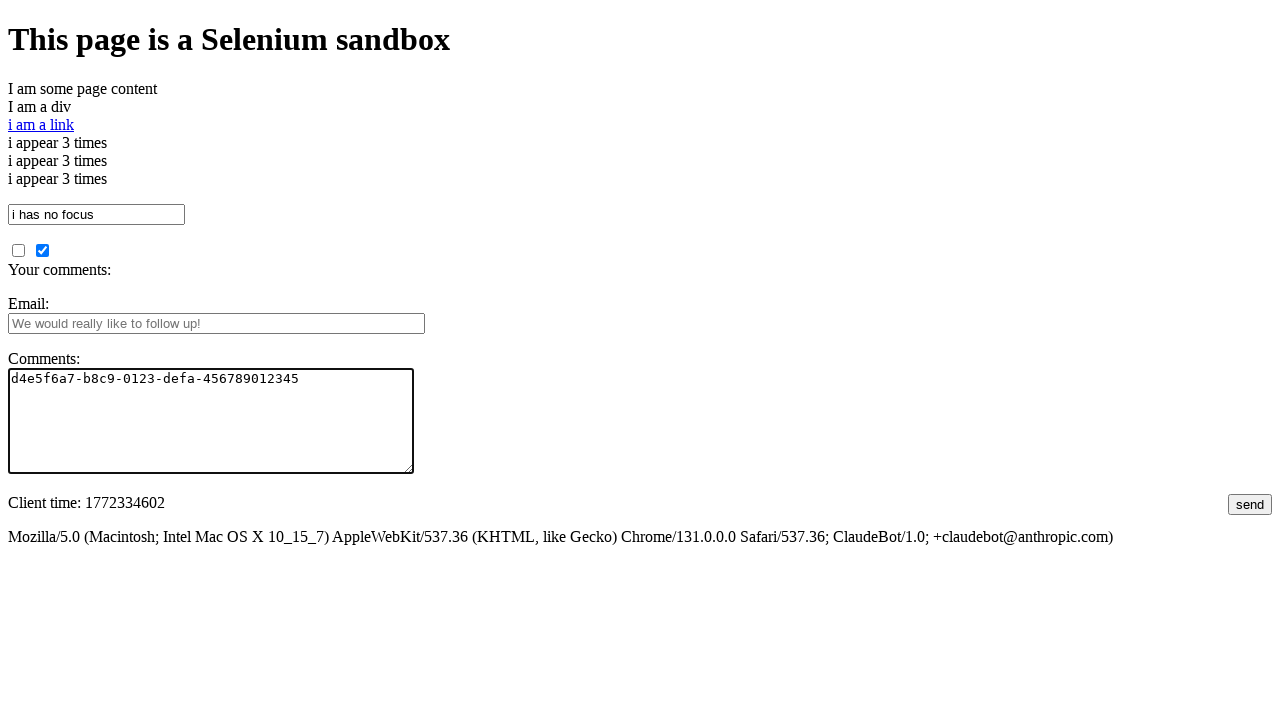

Clicked submit button to post comment at (1250, 504) on #submit
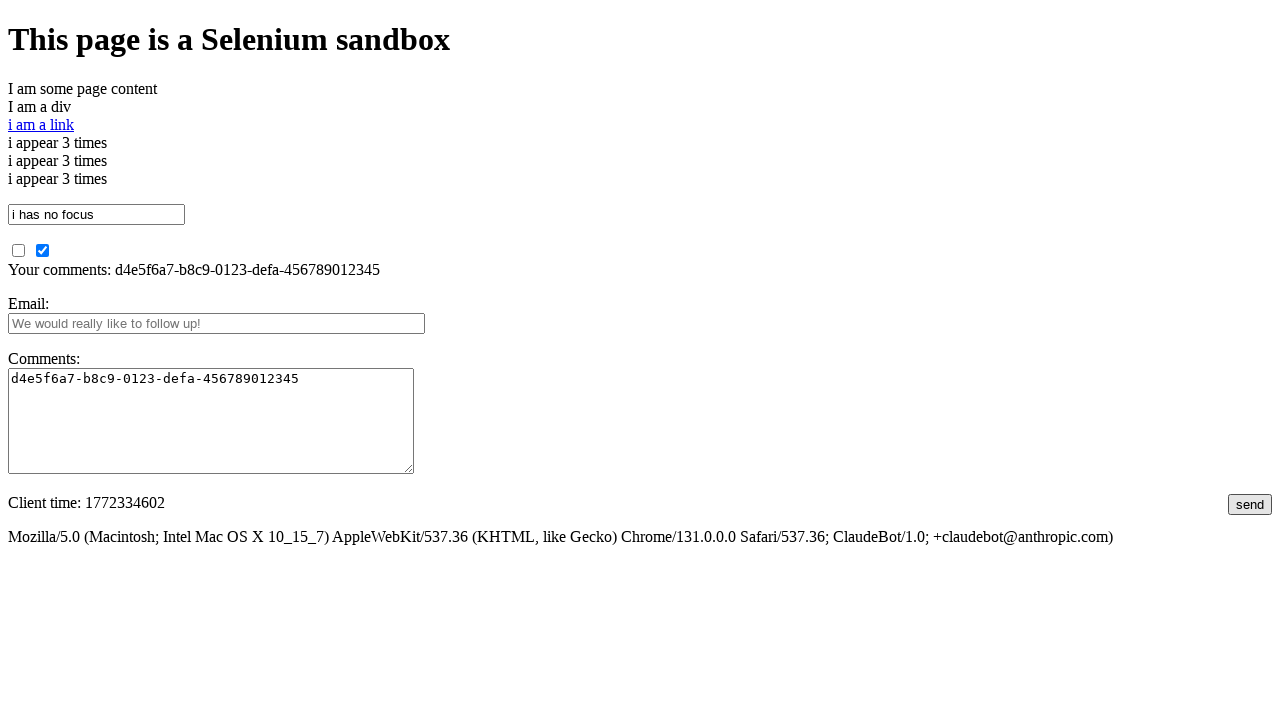

Verified submitted comment section loaded
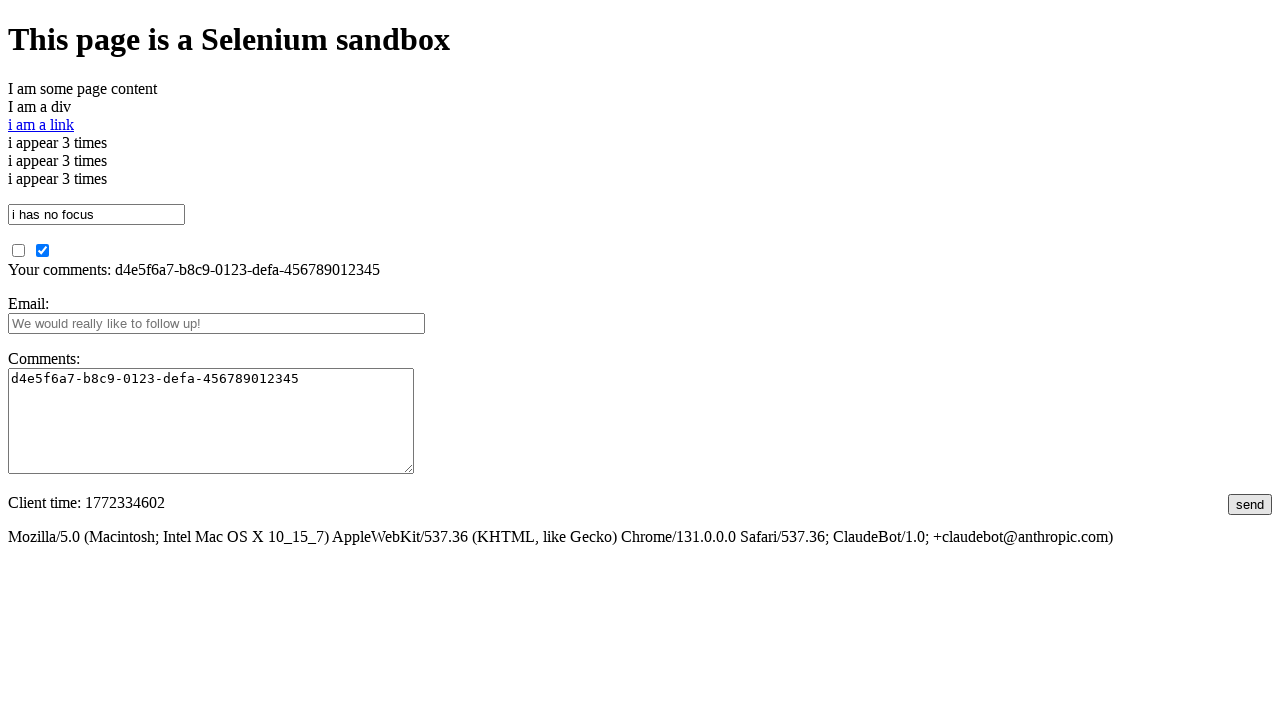

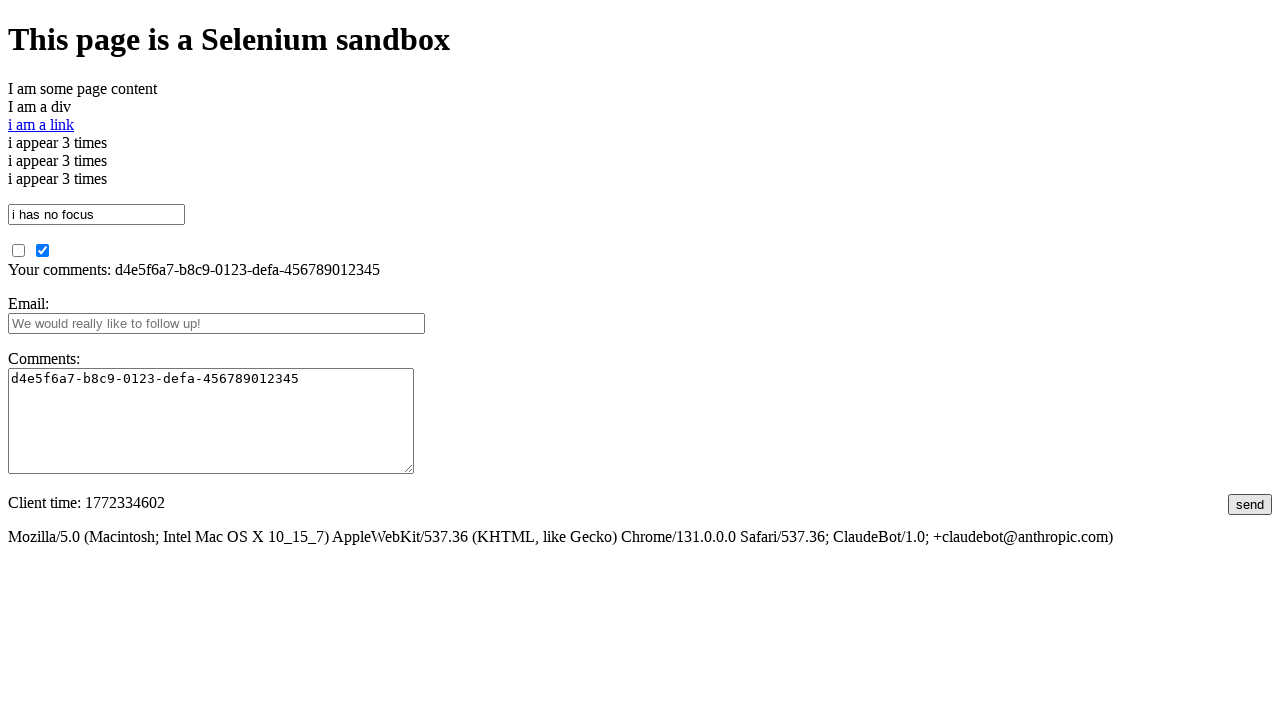